Tests file download functionality by navigating to a download page, clicking the first download link, and verifying that a file was downloaded.

Starting URL: https://the-internet.herokuapp.com/download

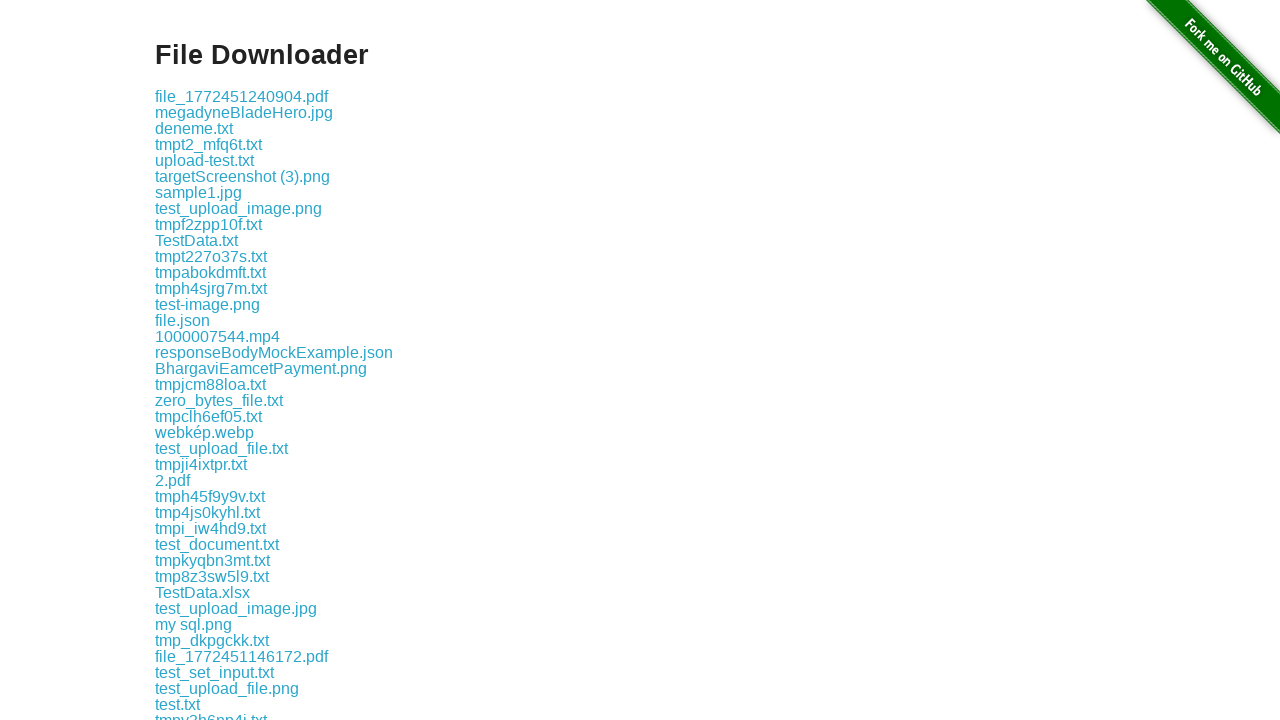

Clicked the first download link at (242, 96) on .example a >> nth=0
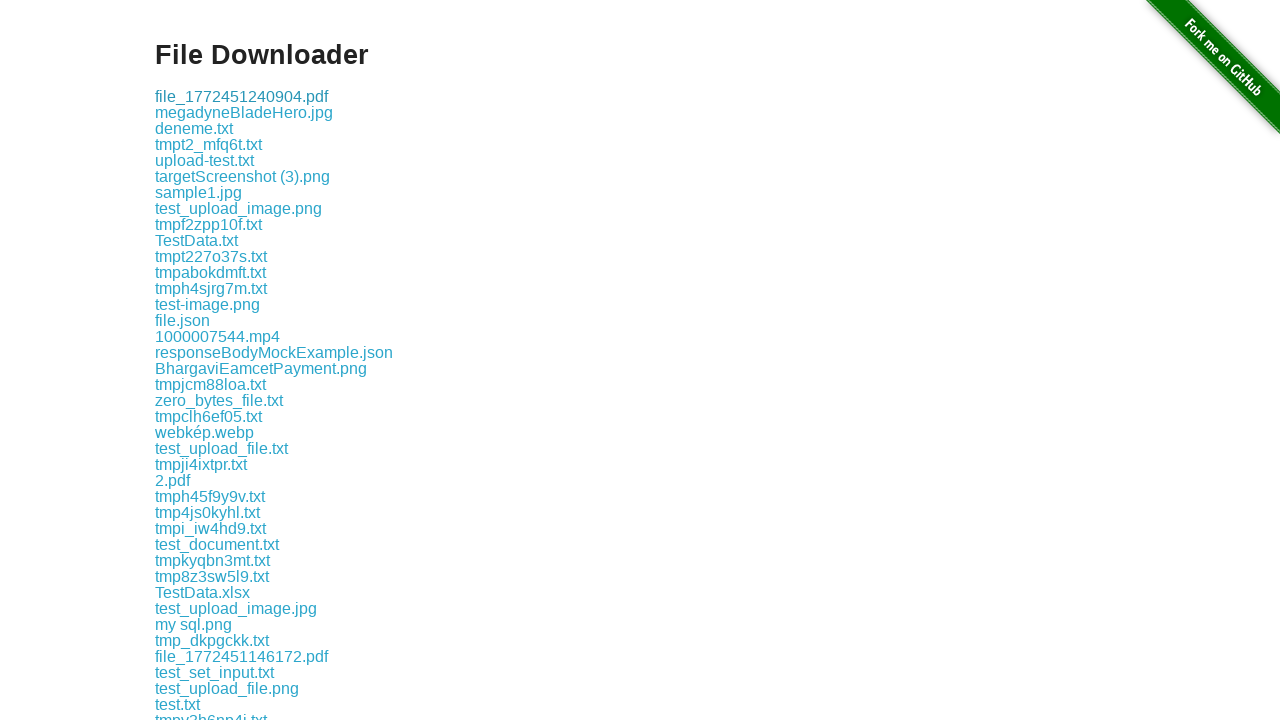

Download link element is visible on the page
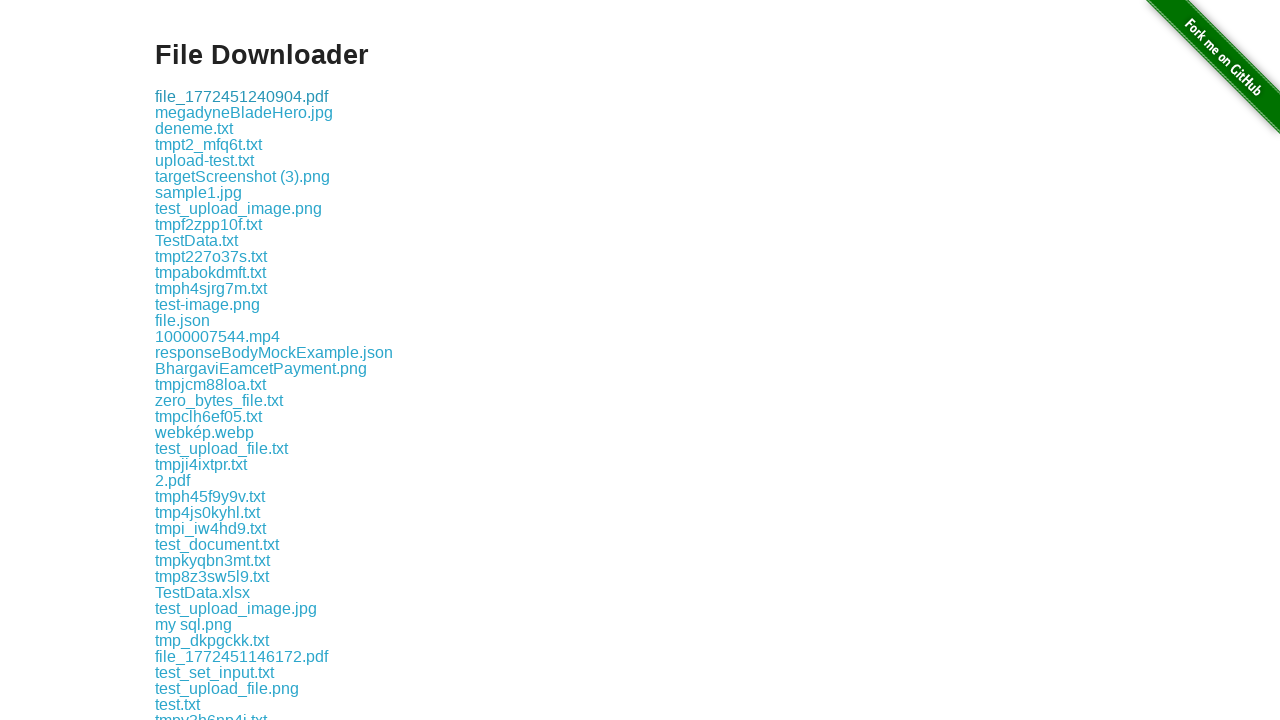

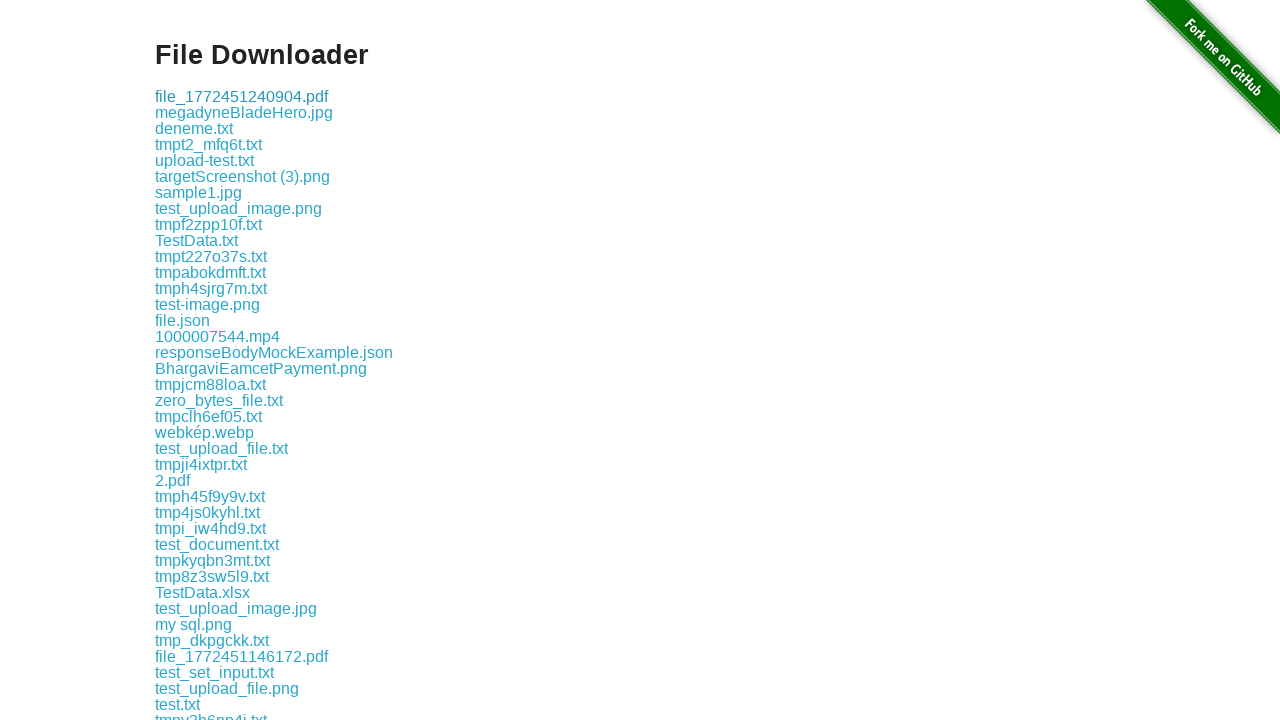